Tests sorting functionality on a product offers page by clicking the first column header and verifying that product names are displayed in sorted order

Starting URL: https://rahulshettyacademy.com/seleniumPractise/#/offers

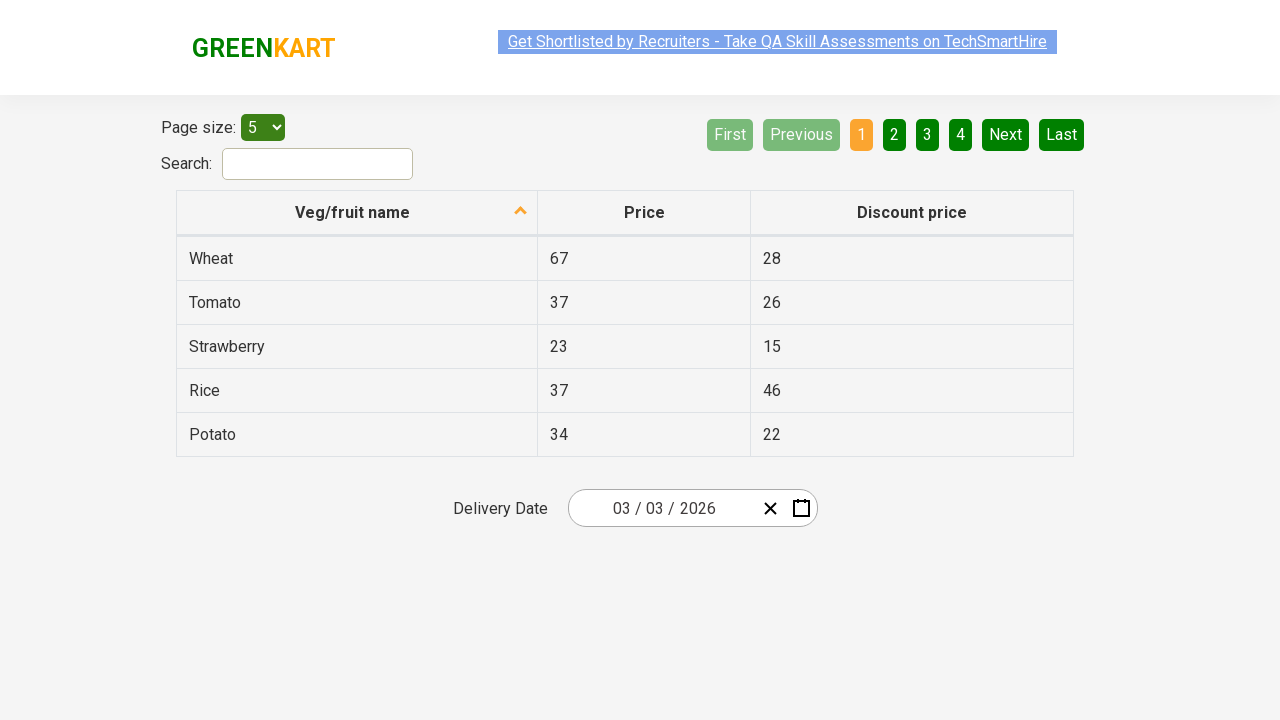

Clicked first column header to sort products at (357, 213) on xpath=//tr/th[1]
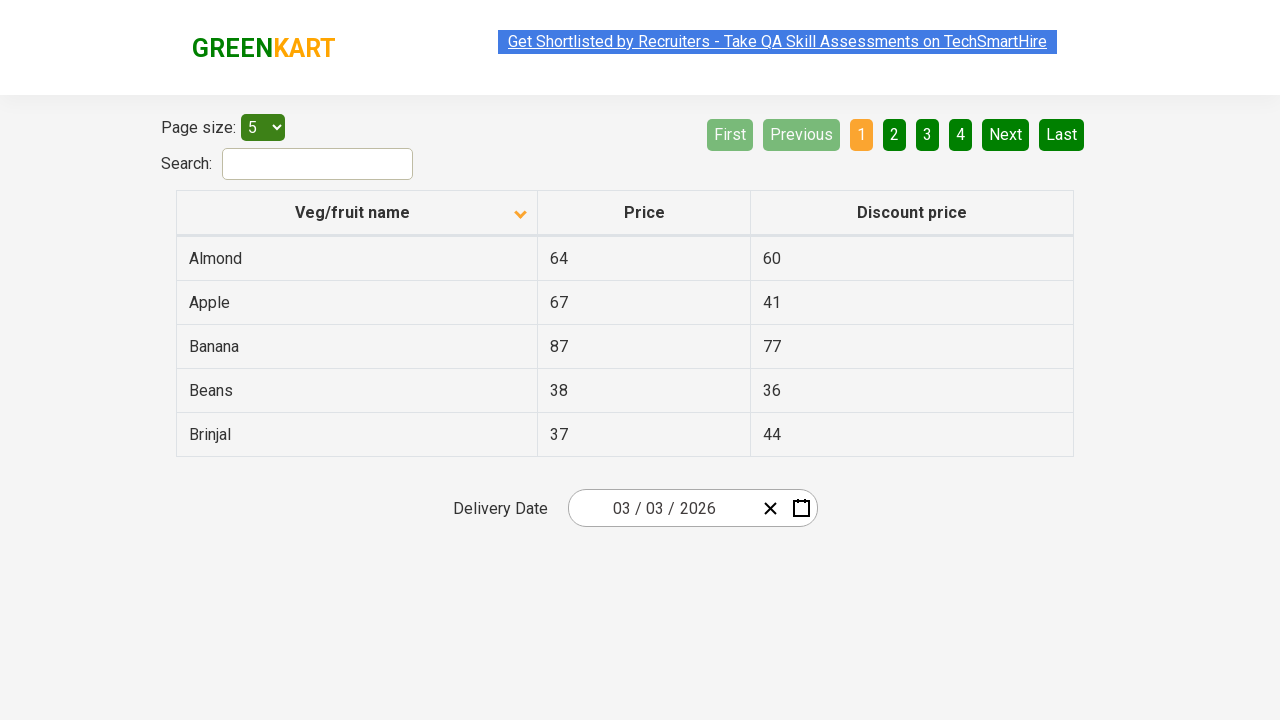

Waited for table data to load
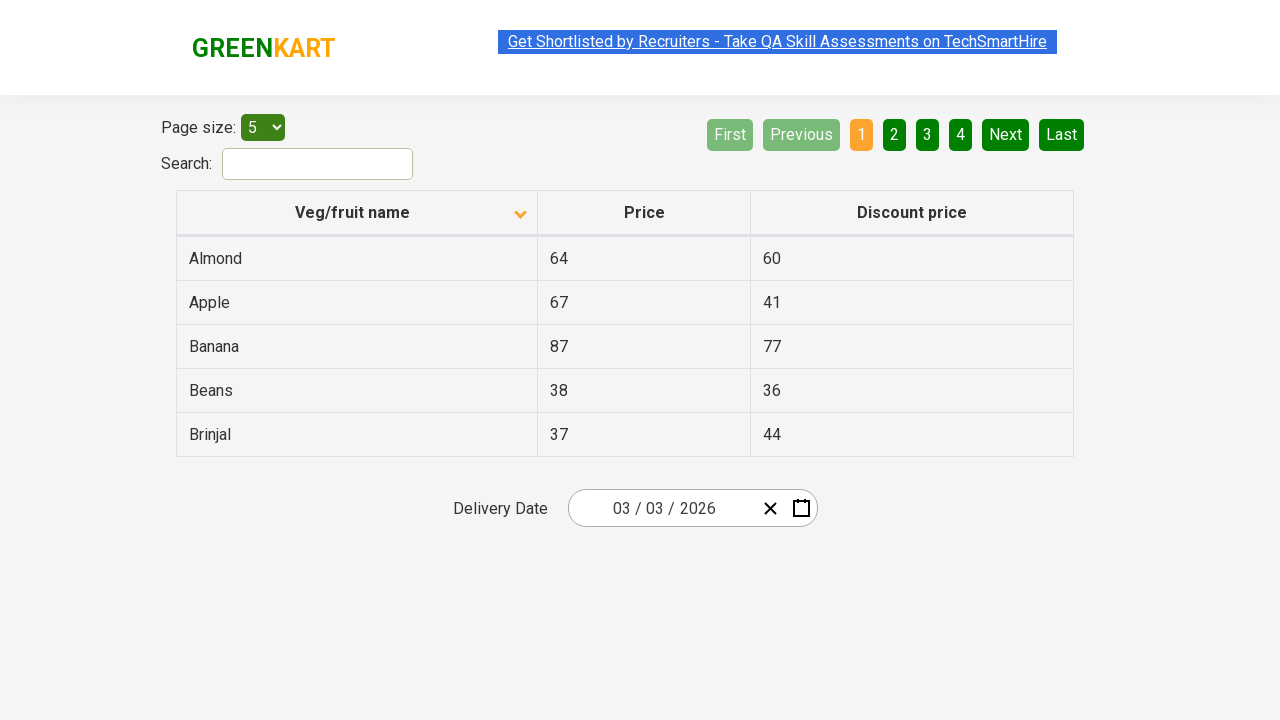

Retrieved all product names from first column
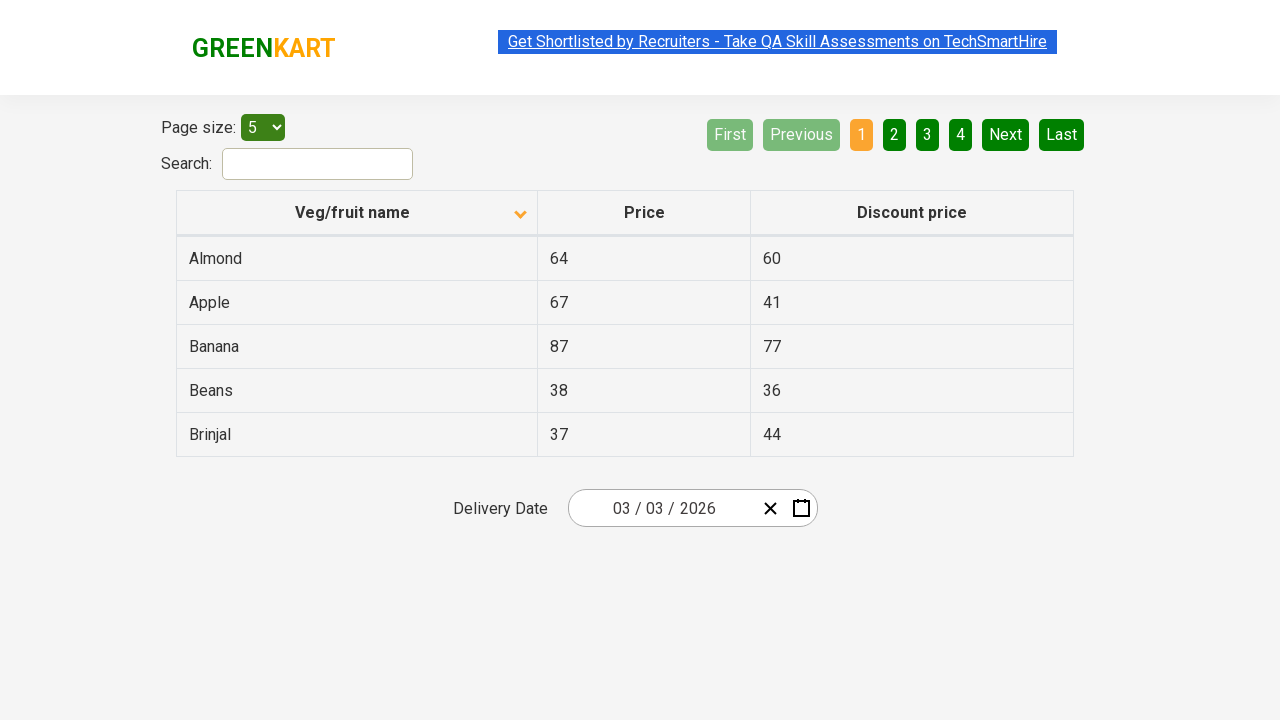

Extracted text content from product name elements
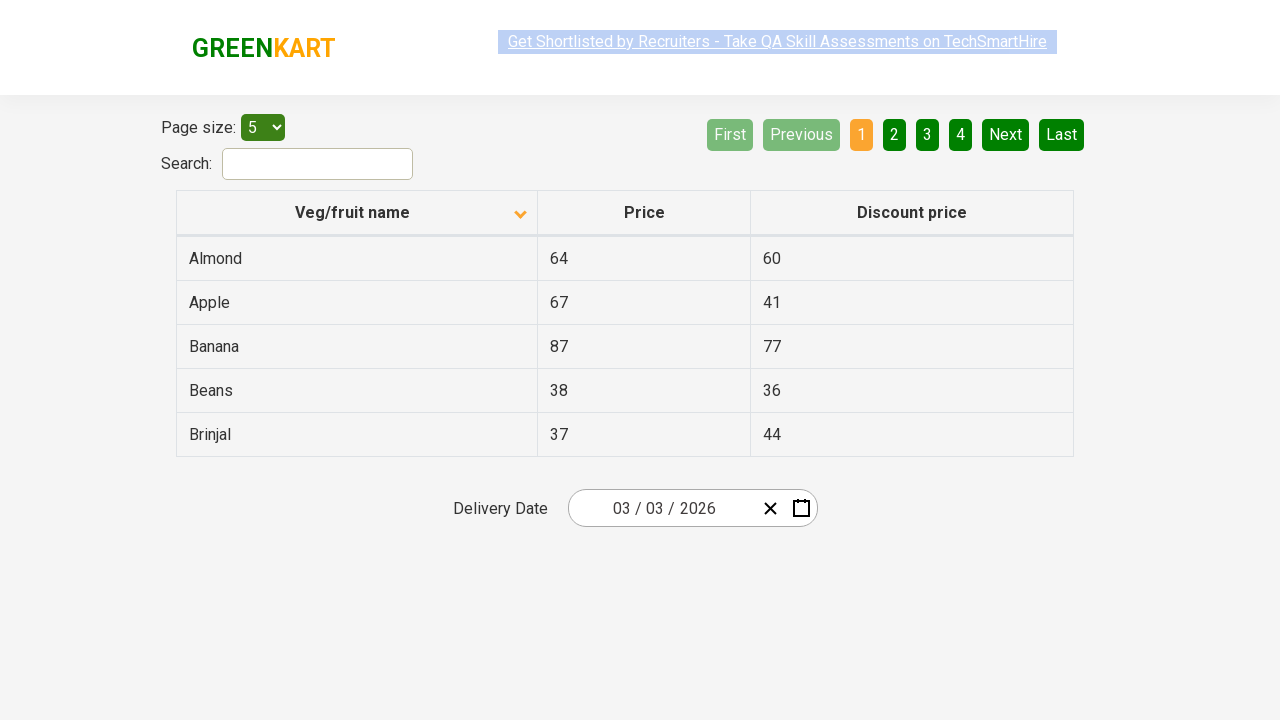

Created sorted reference list for comparison
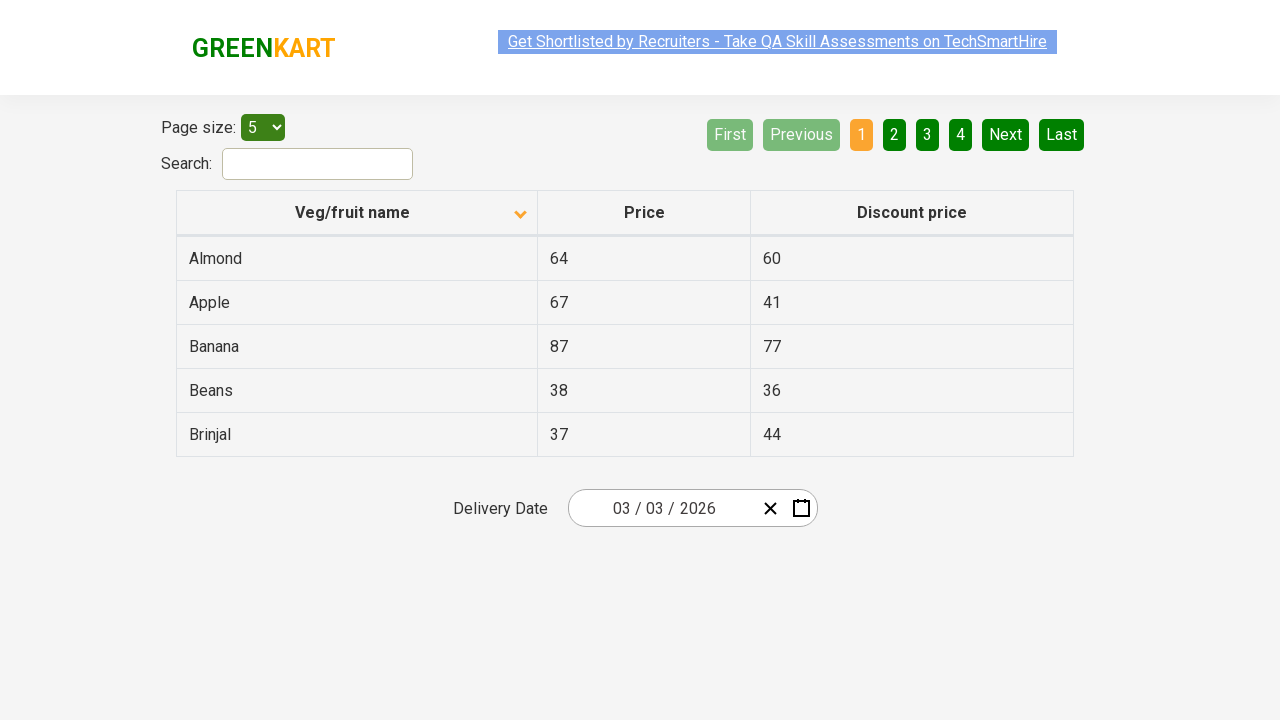

Verified product names are displayed in sorted alphabetical order
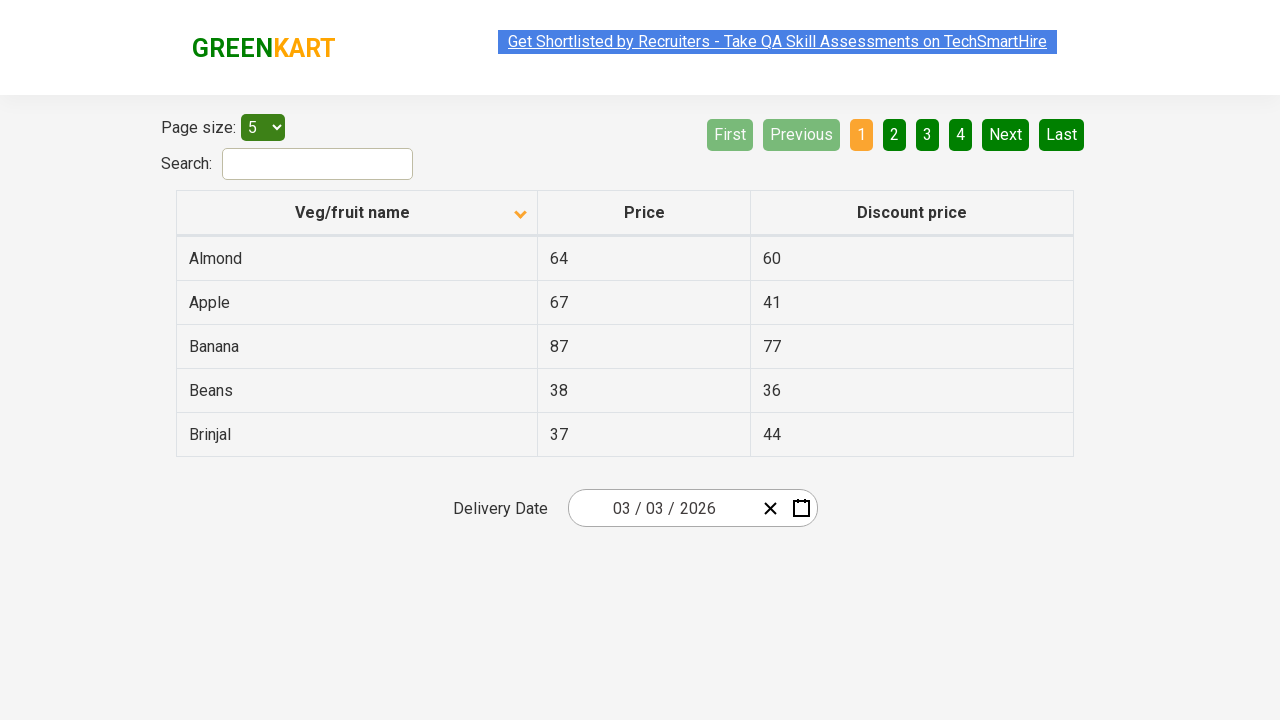

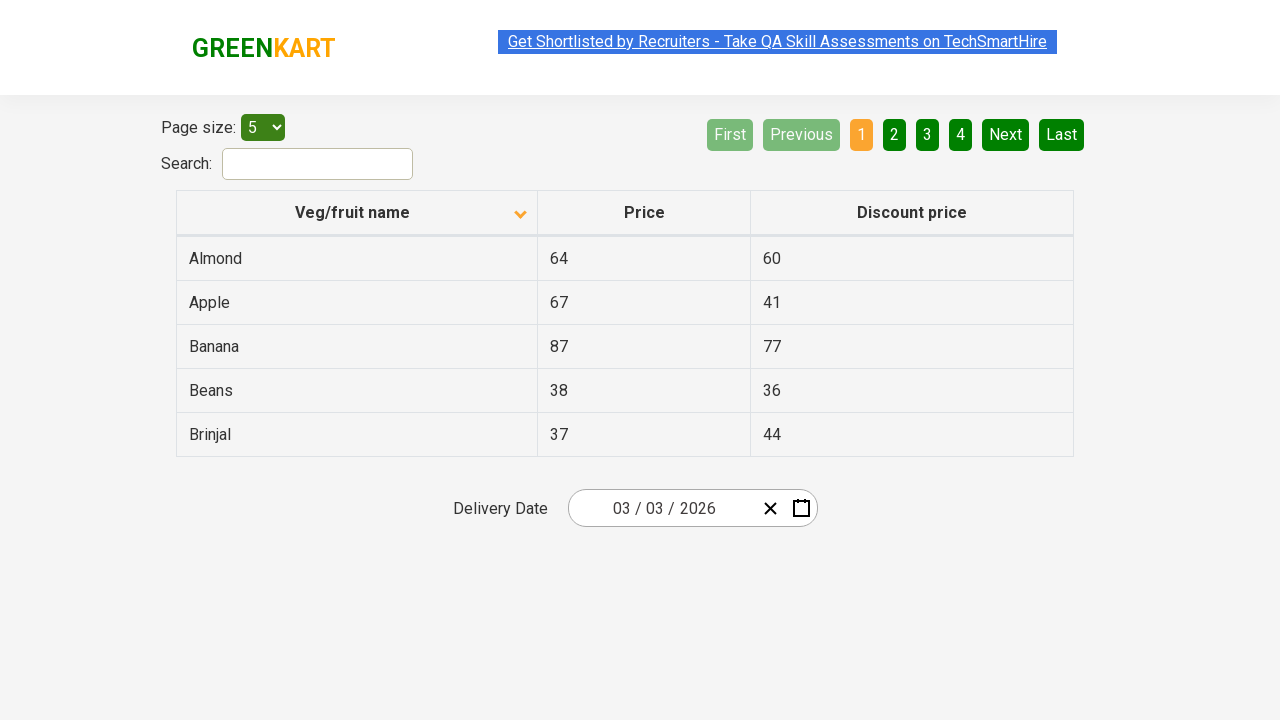